Navigates to the S&P 500 stock chart page and verifies the stock data table is displayed

Starting URL: https://www.slickcharts.com/sp500

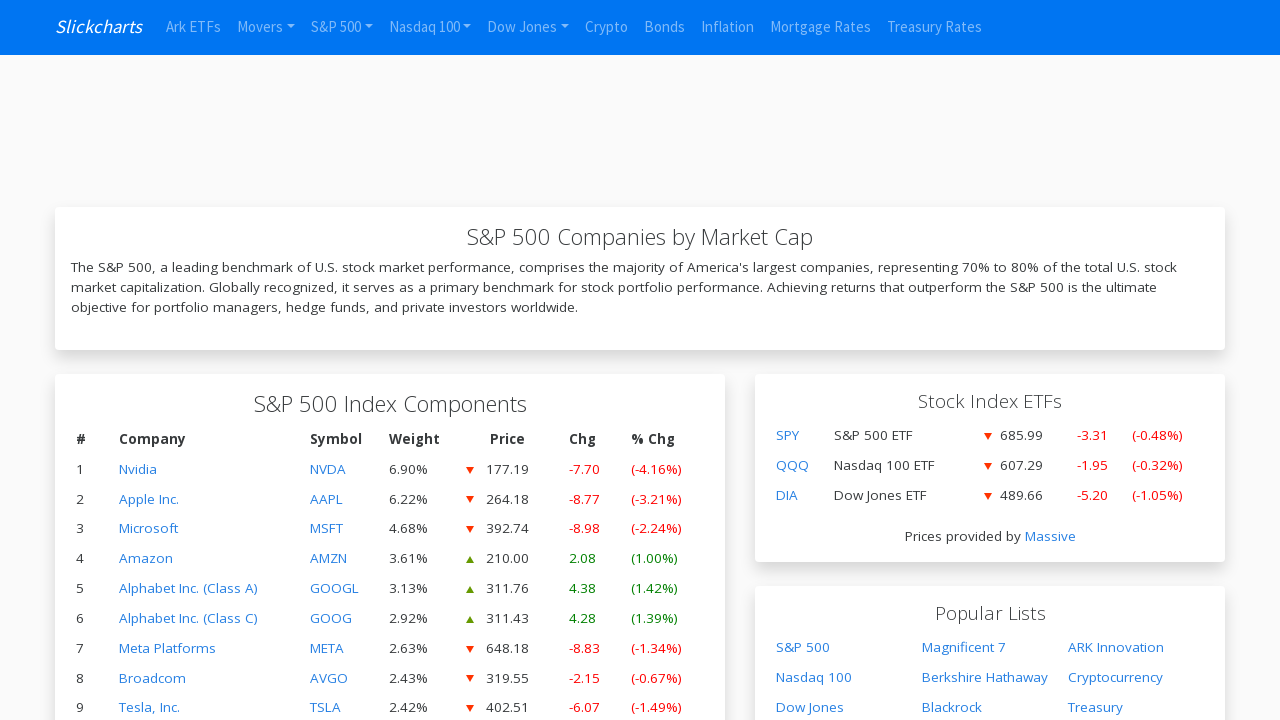

Navigated to S&P 500 stock chart page
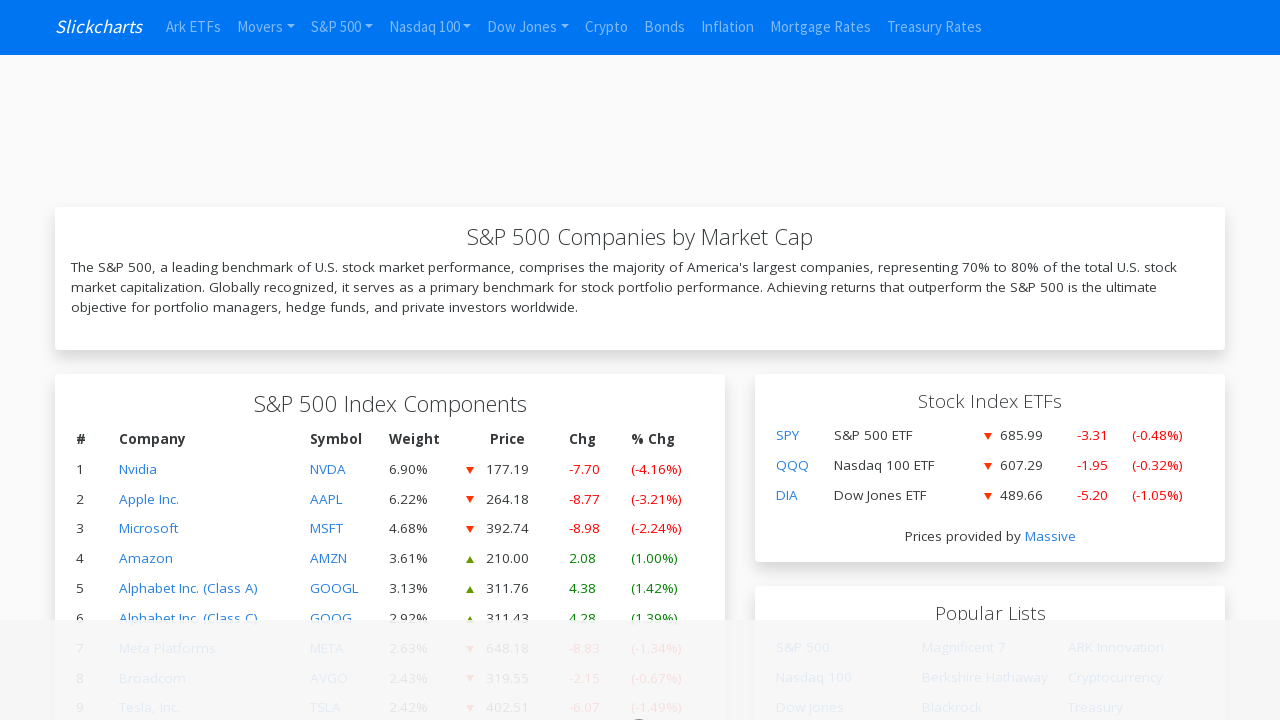

Stock data table container loaded
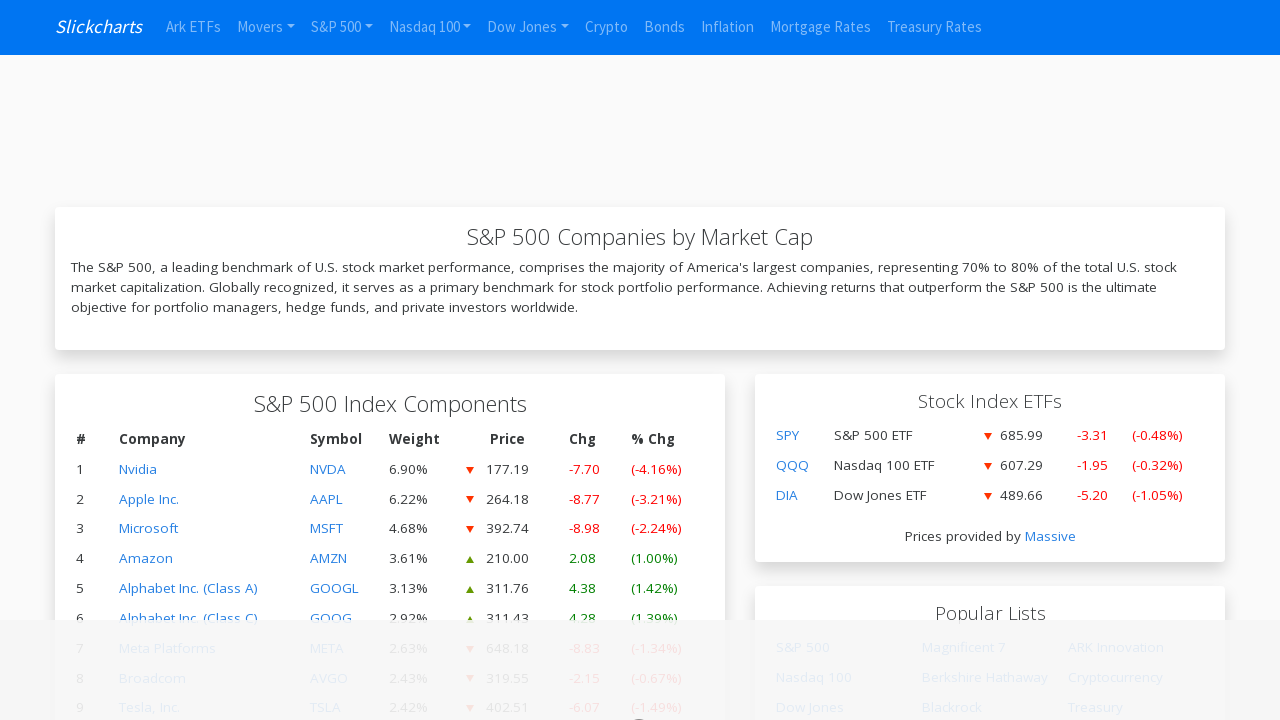

Stock data table rows are displayed
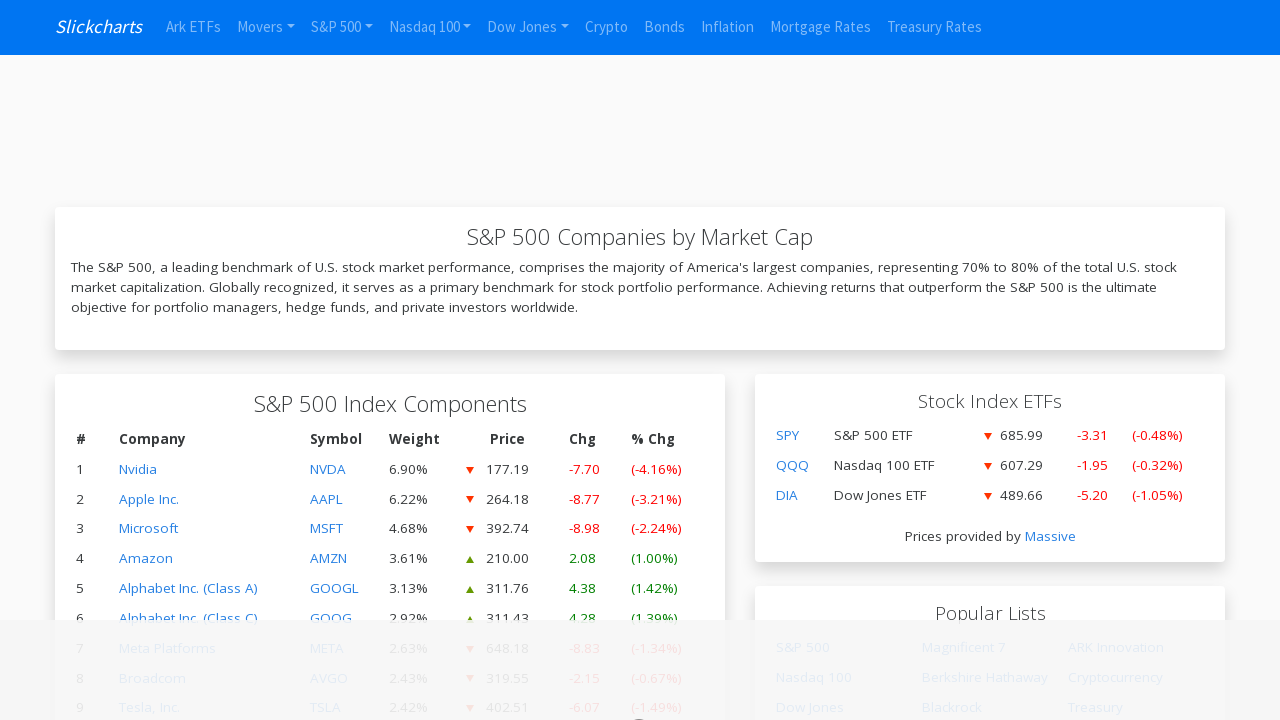

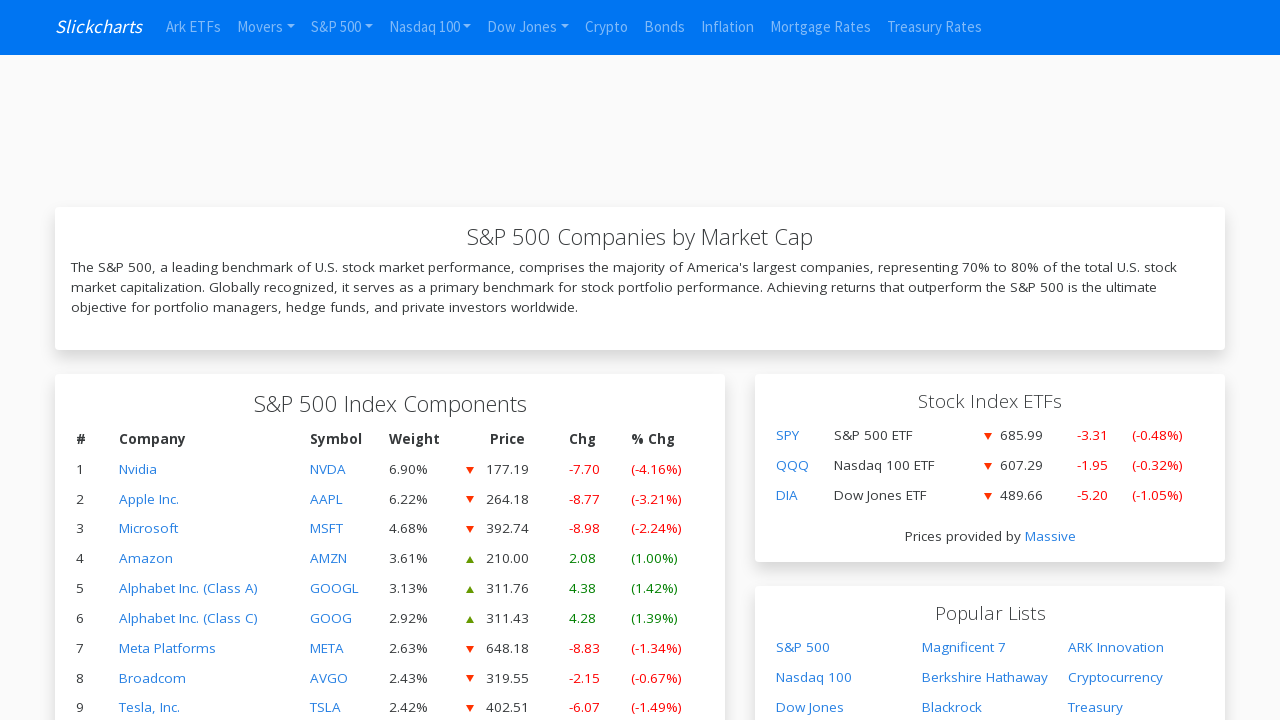